Tests mouse hover functionality by navigating to a practice site, clicking on Hidden Elements & AJAX link, hovering over a dropdown button, and clicking an option from the hover menu

Starting URL: https://testautomationpractice.blogspot.com/

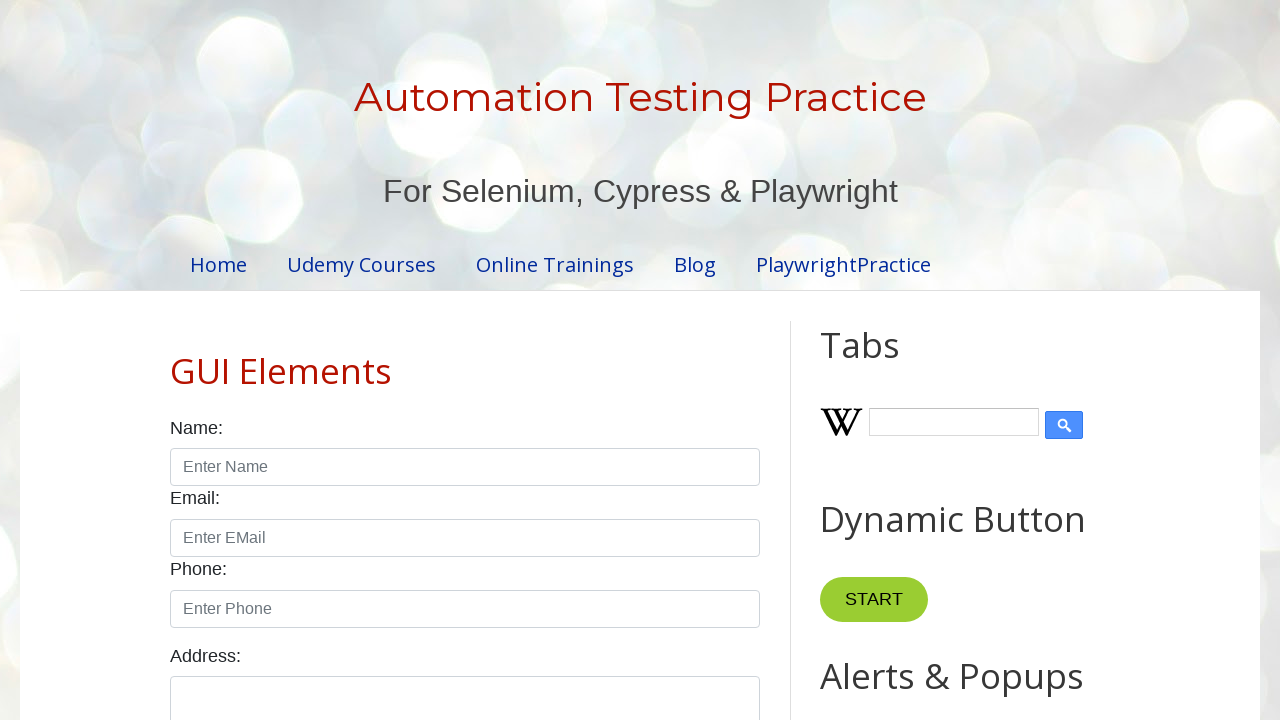

Clicked on 'Hidden Elements & AJAX' link at (290, 568) on a:has-text('Hidden Elements & AJAX')
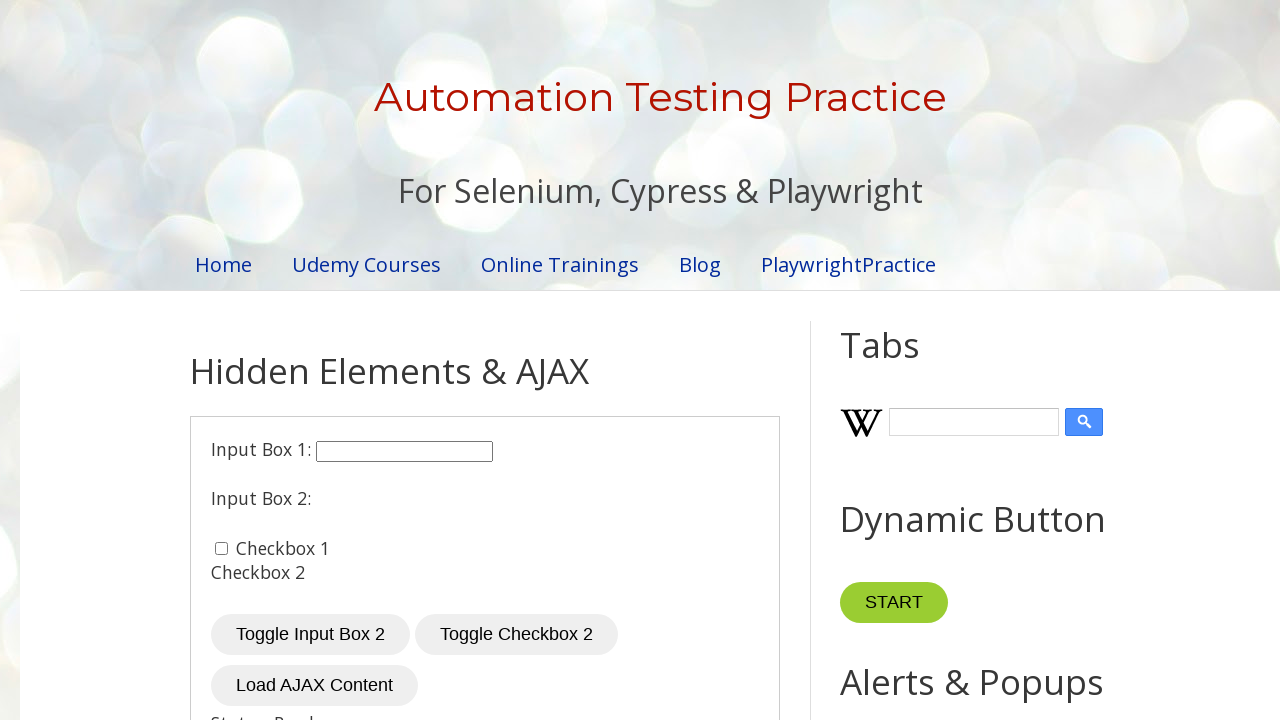

Hovered over dropdown button to reveal menu at (888, 361) on .dropbtn
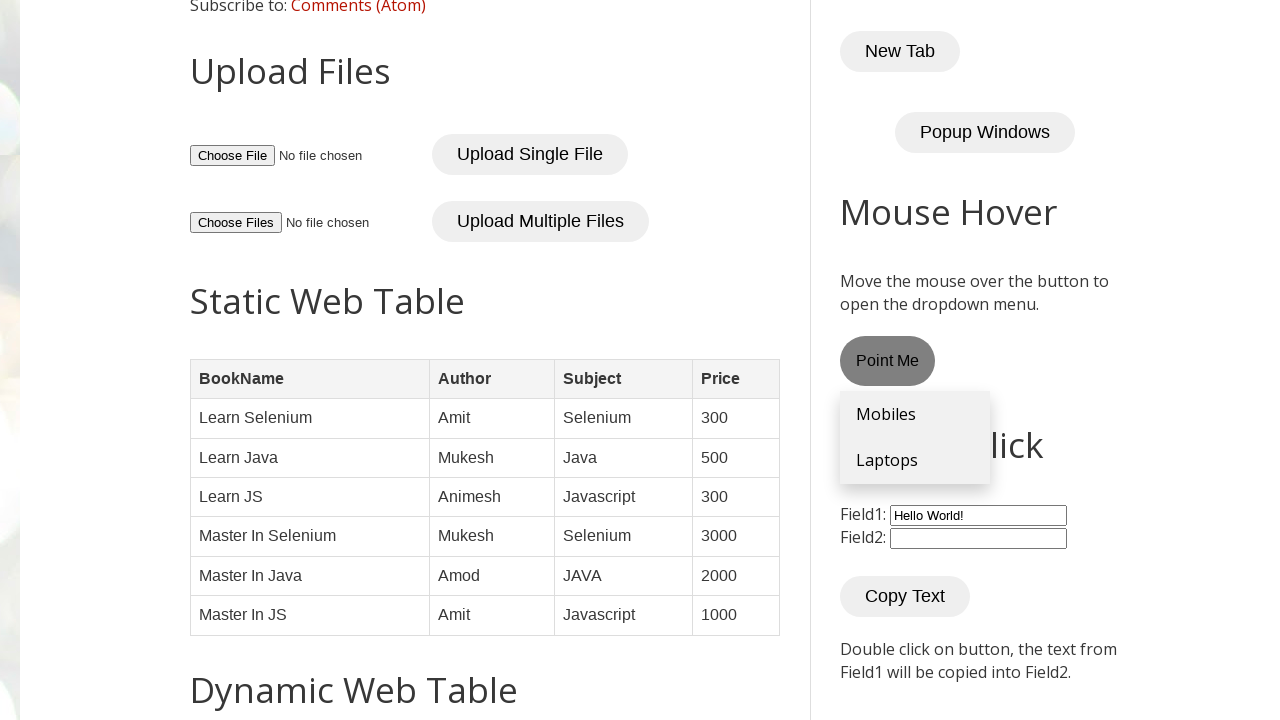

Clicked first option from dropdown menu at (915, 414) on .dropdown-content a:first-child
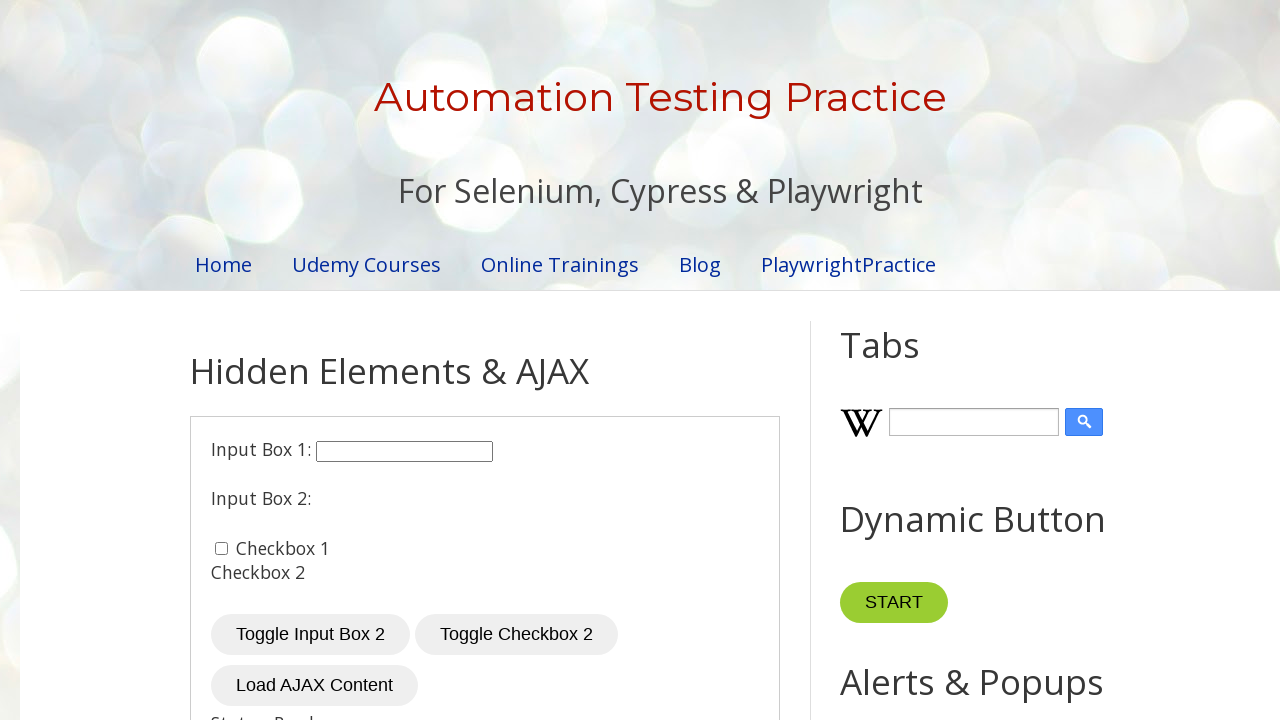

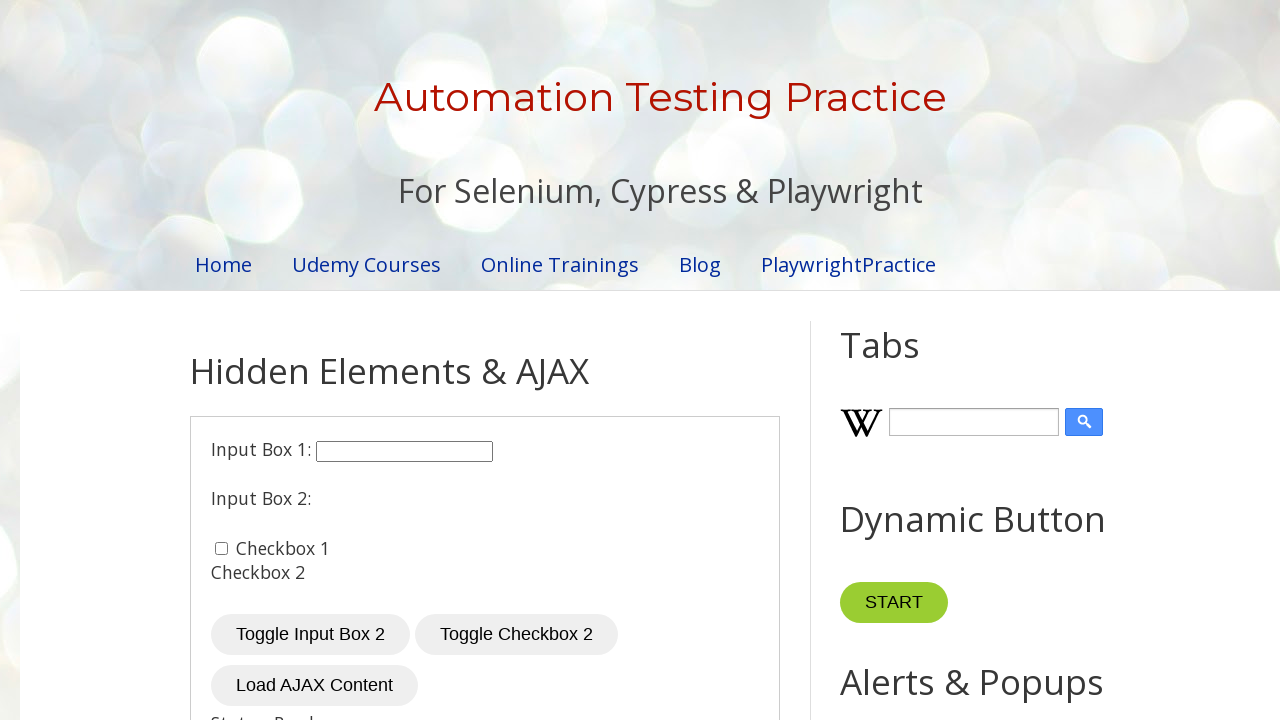